Solves a math captcha by extracting a value from an element attribute, calculating the result, and submitting the form with checkbox selections

Starting URL: http://suninjuly.github.io/get_attribute.html

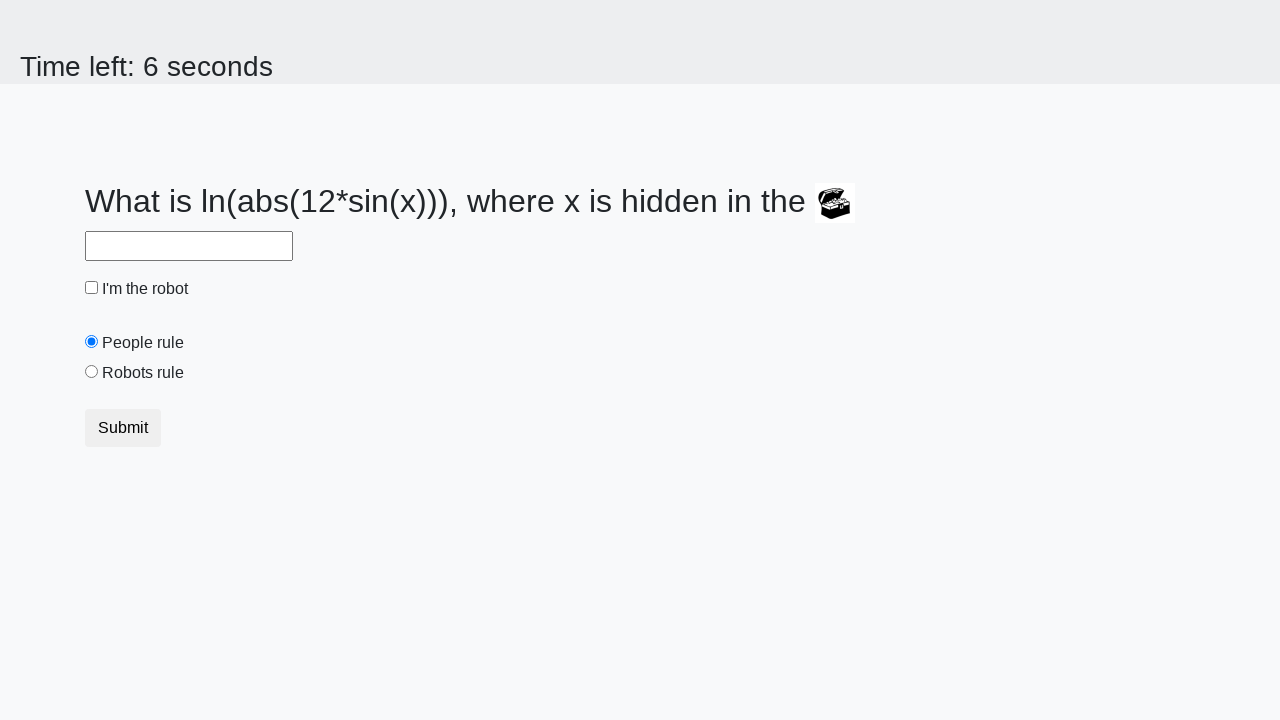

Located treasure element on page
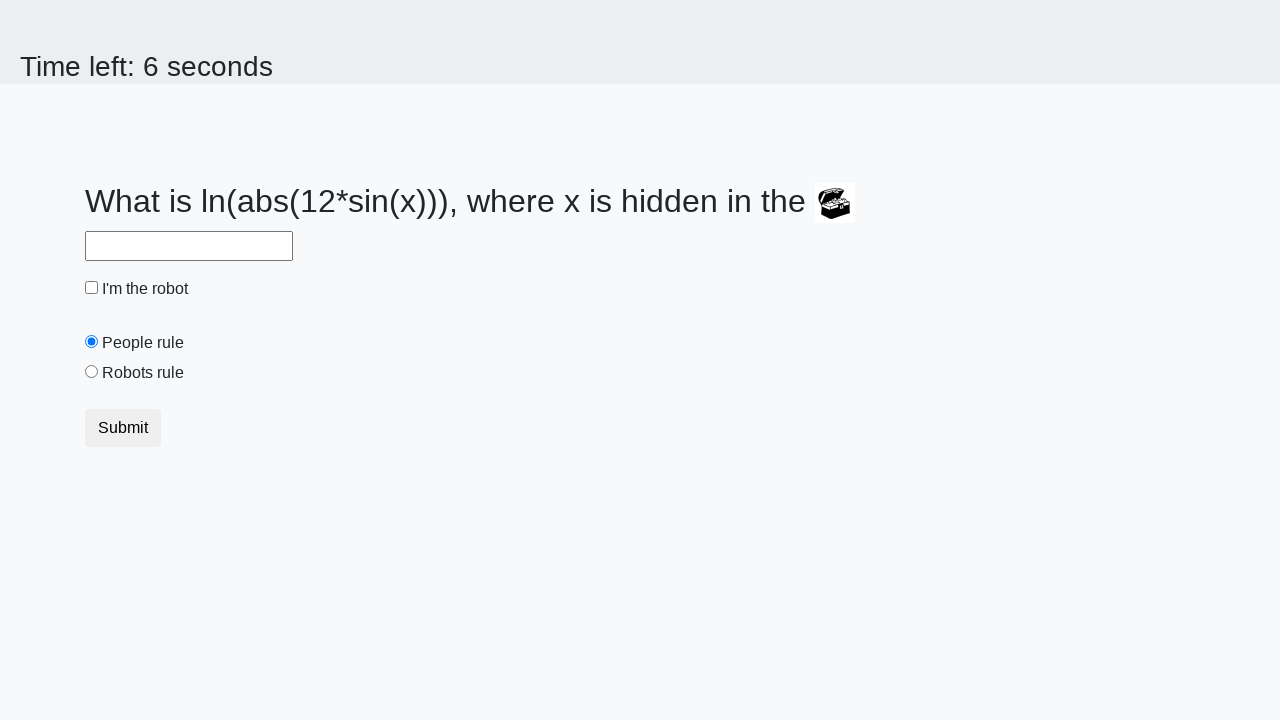

Extracted 'valuex' attribute from treasure element
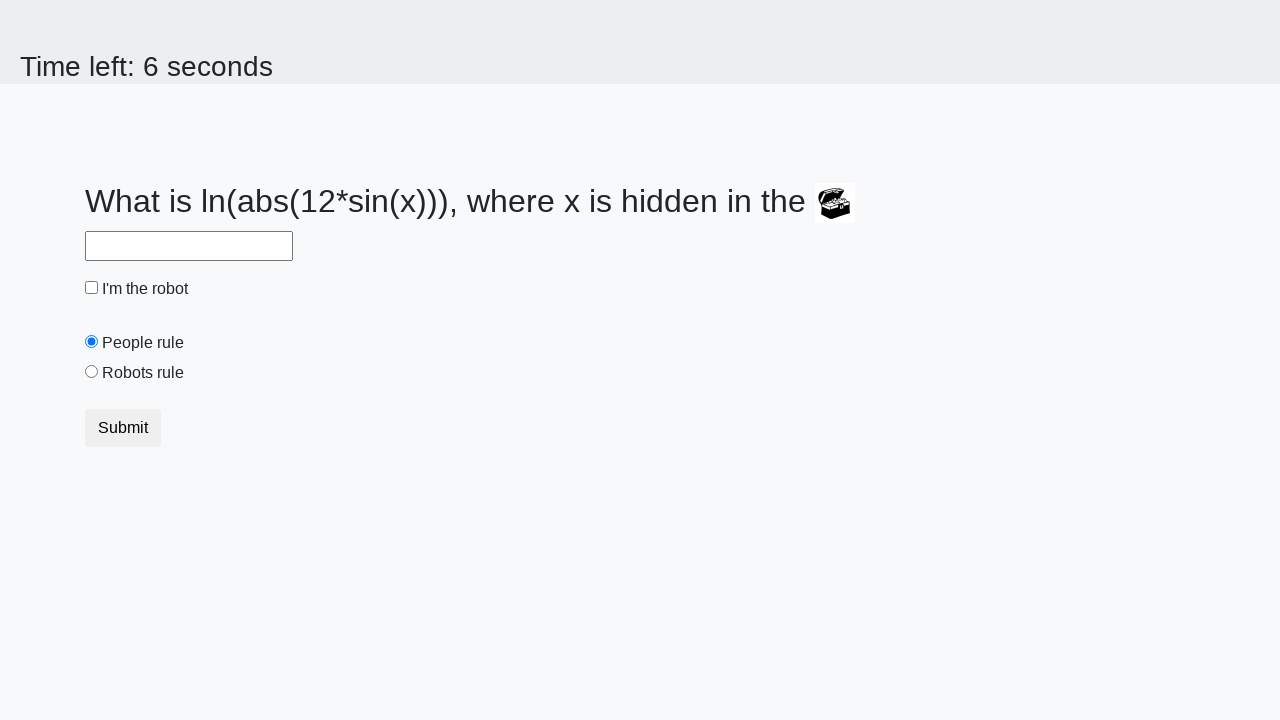

Calculated math captcha result: 1.449016102475939
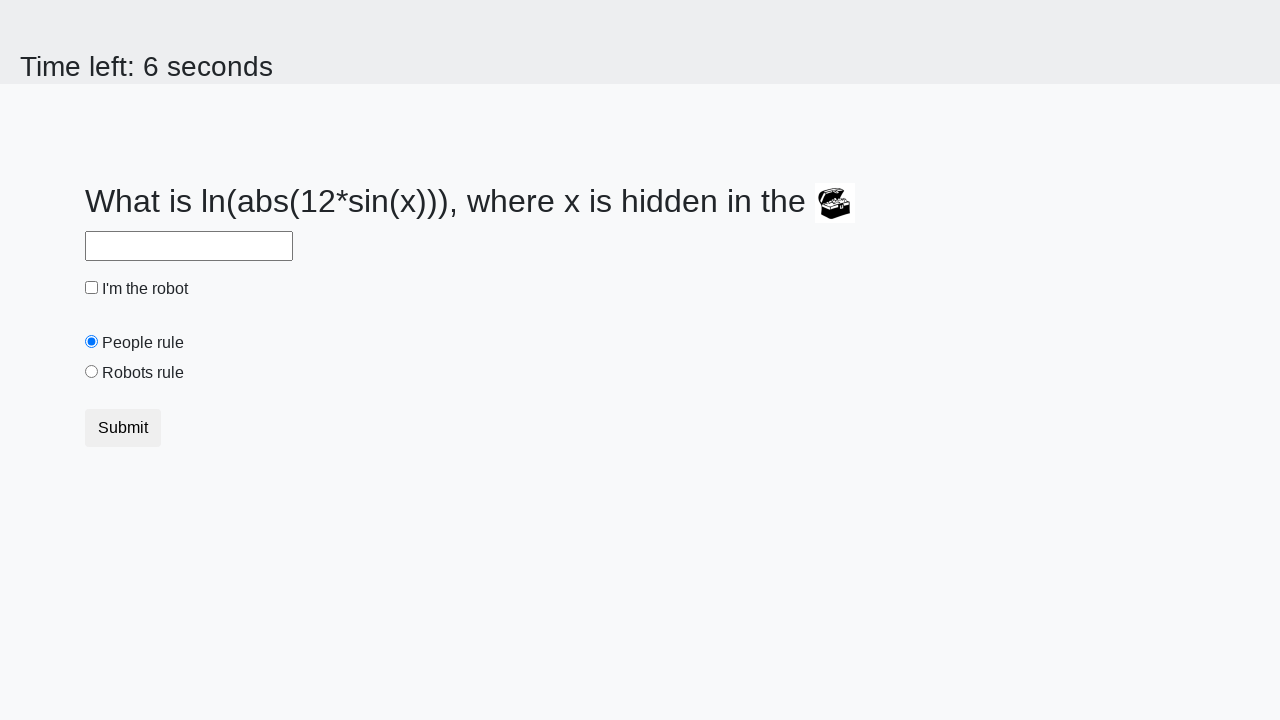

Filled answer field with calculated value on #answer
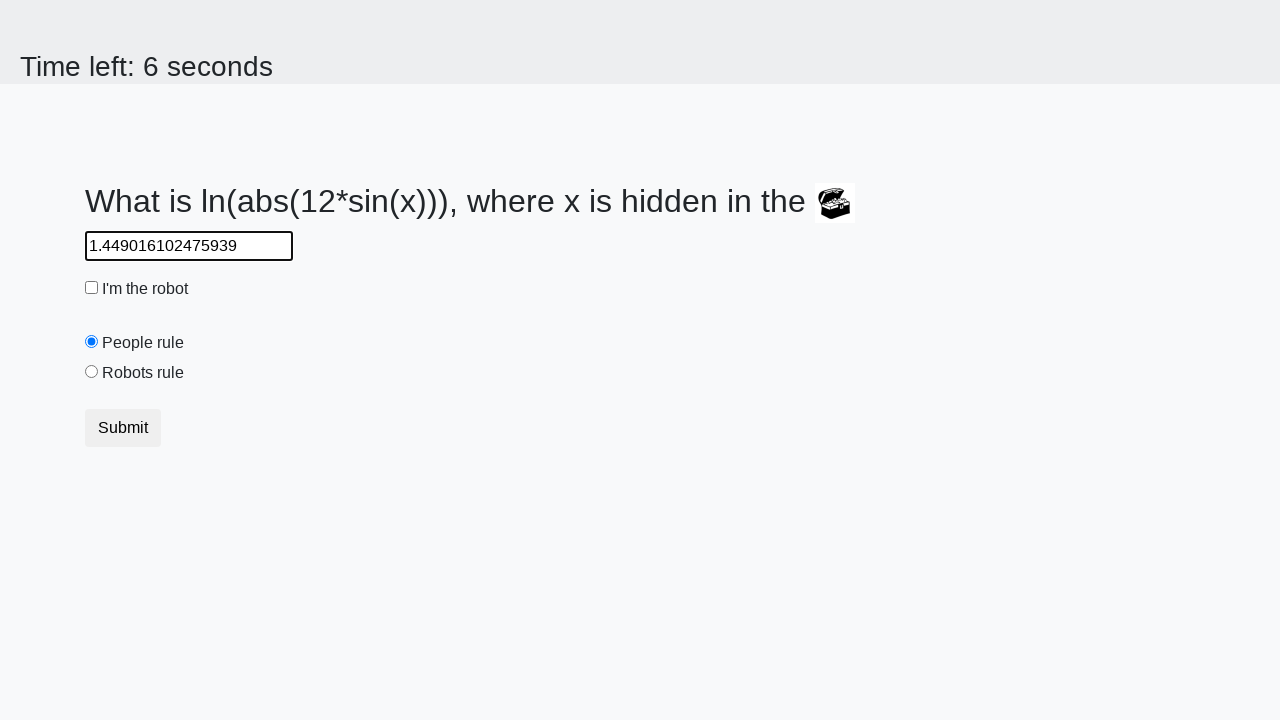

Clicked robot checkbox at (92, 288) on #robotCheckbox
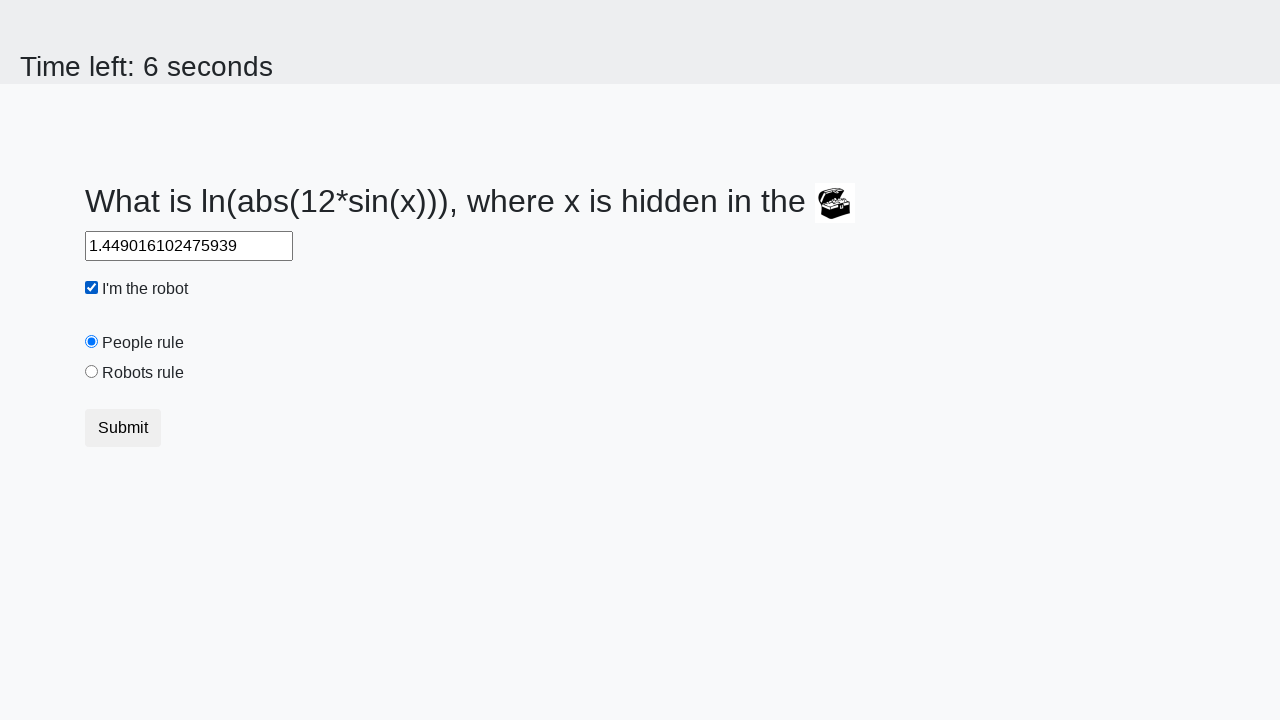

Clicked robots rule radio button at (92, 372) on #robotsRule
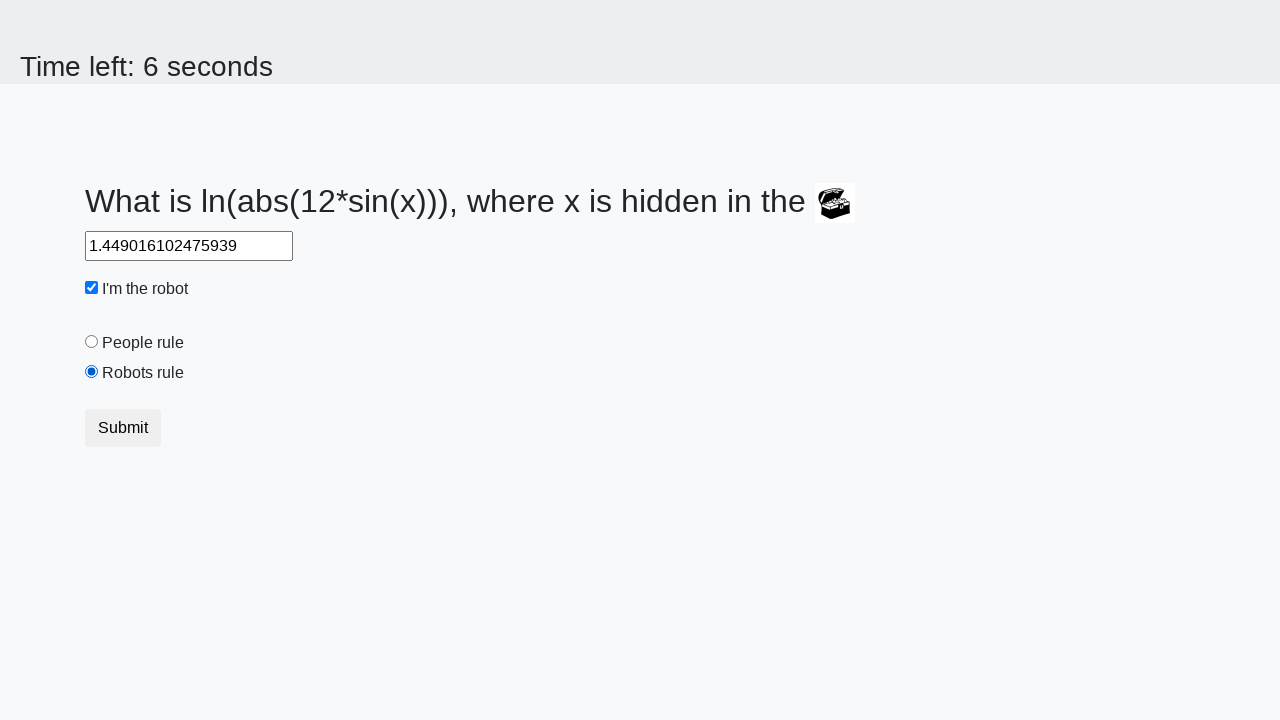

Clicked Submit button to submit form at (123, 428) on button:text("Submit")
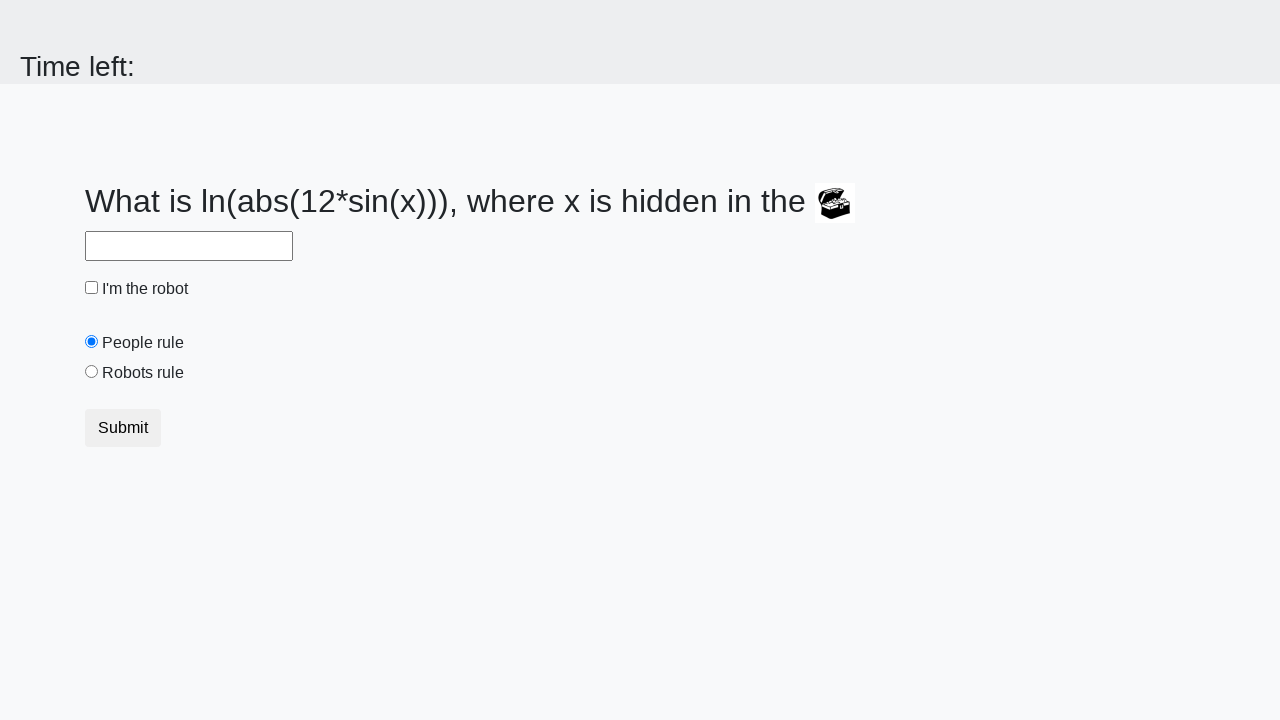

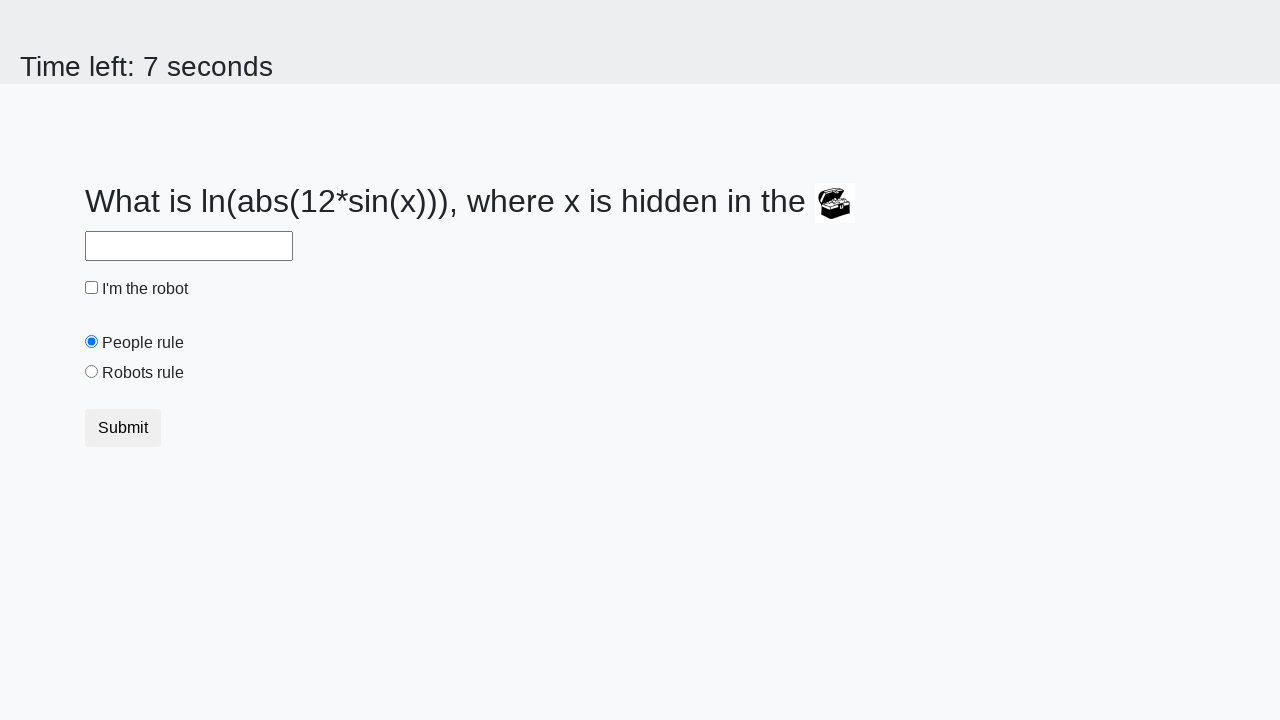